Tests hover functionality by hovering over an image to reveal hidden profile link and clicking it

Starting URL: https://the-internet.herokuapp.com/hovers

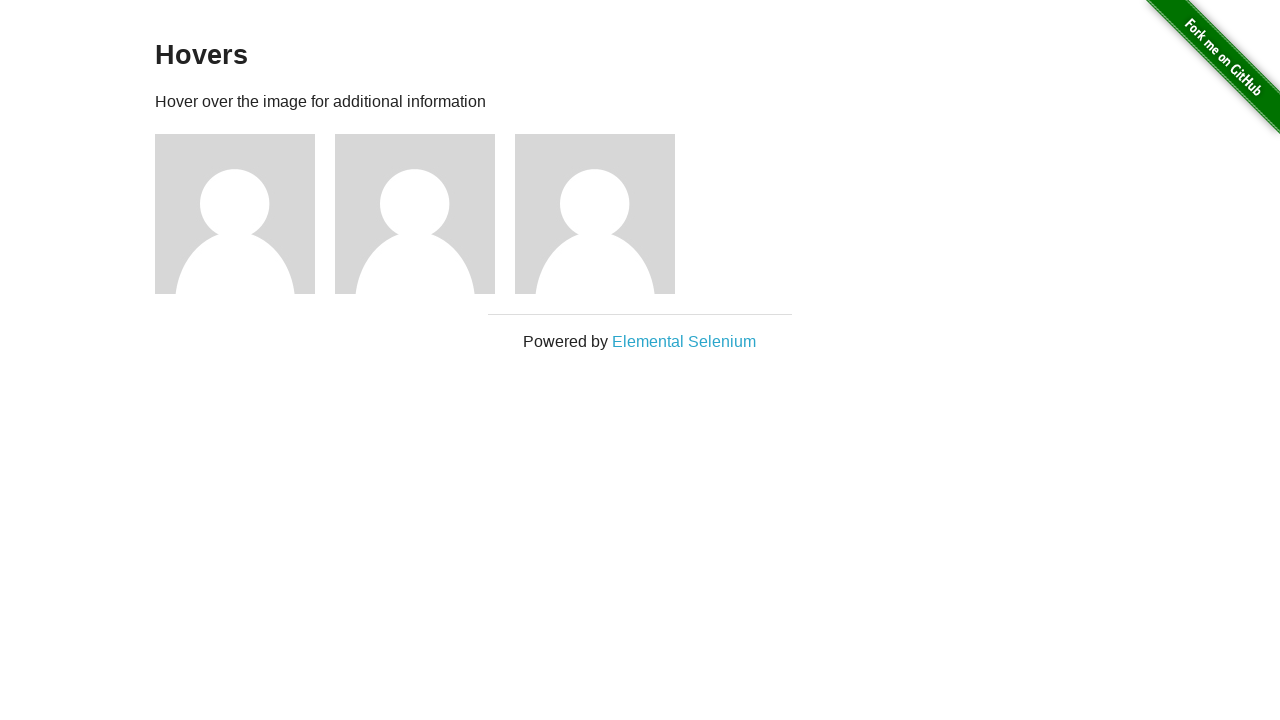

Hovered over the first image to reveal hidden profile link at (235, 214) on xpath=//*[@id='content']/div/div[1]/img
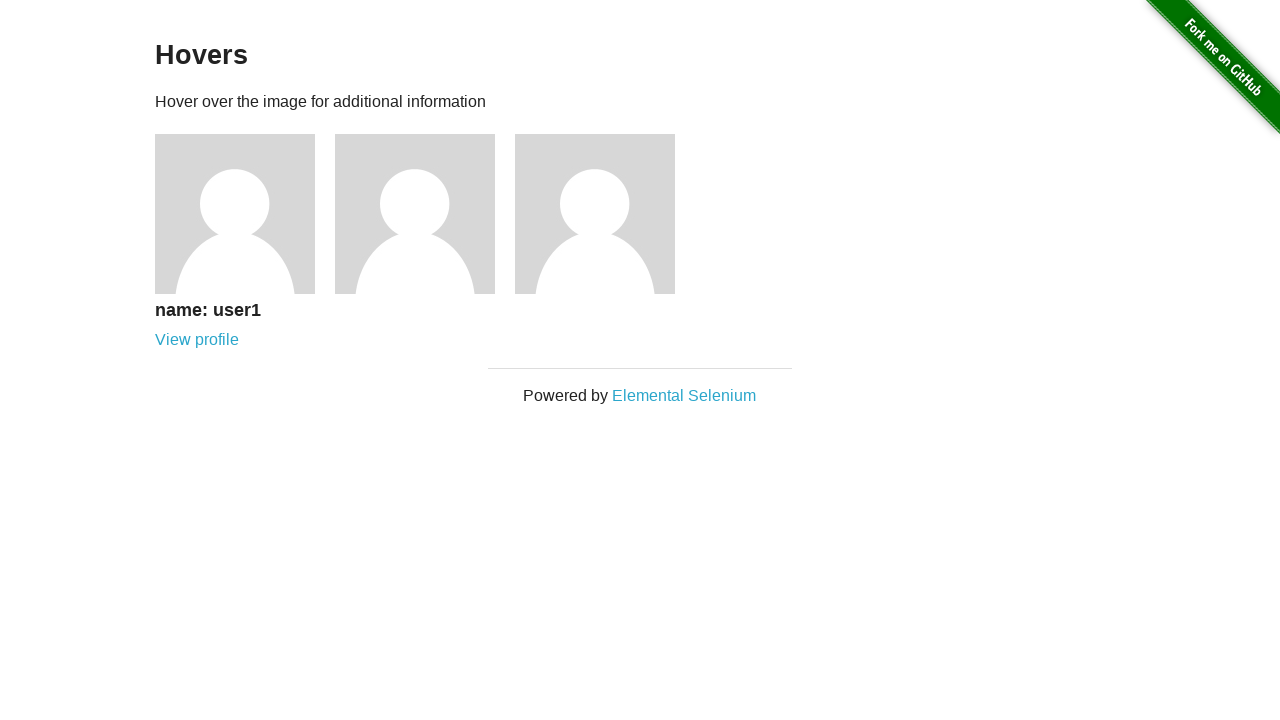

Profile link became visible after hover
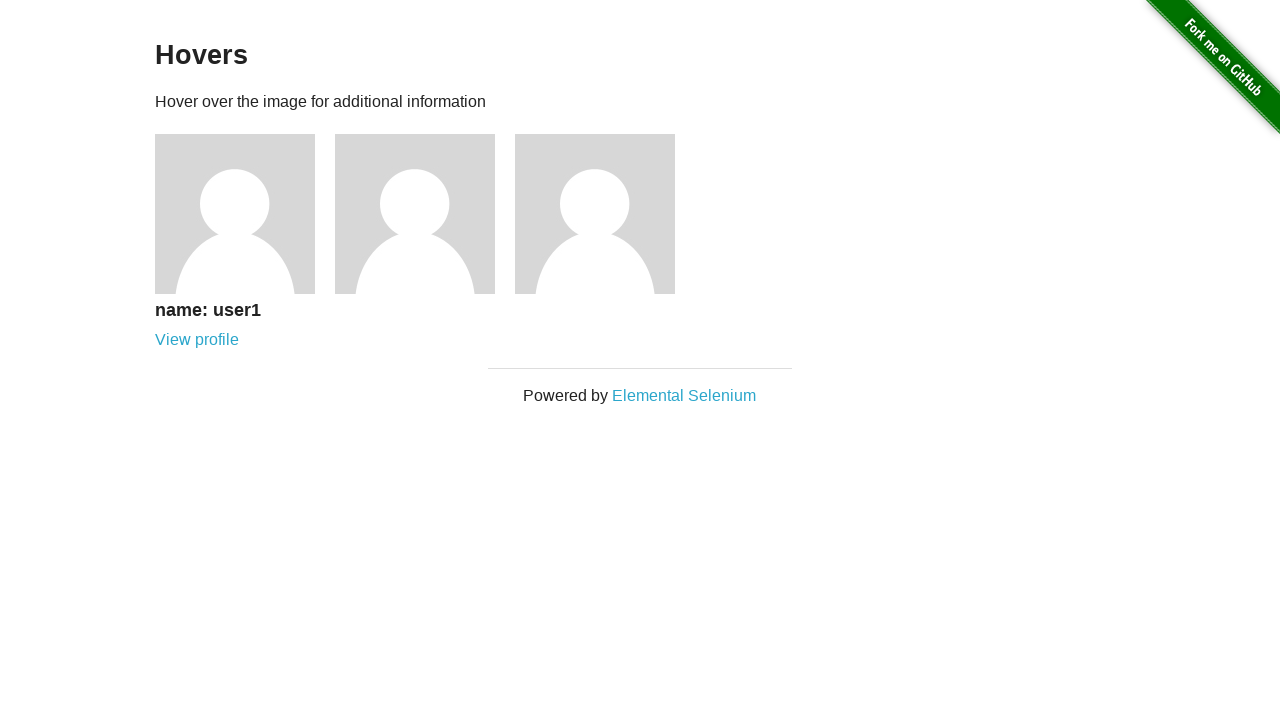

Clicked on the profile link at (197, 340) on xpath=//*[@id='content']/div/div[1]/div/a
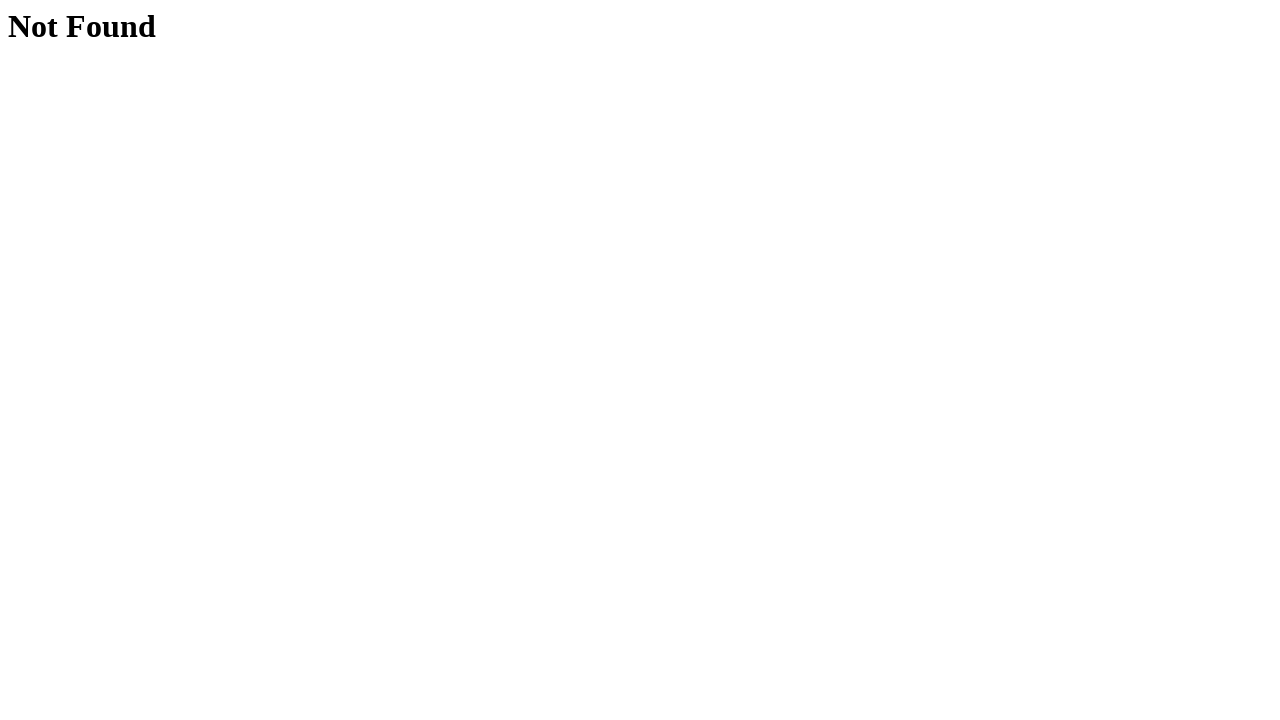

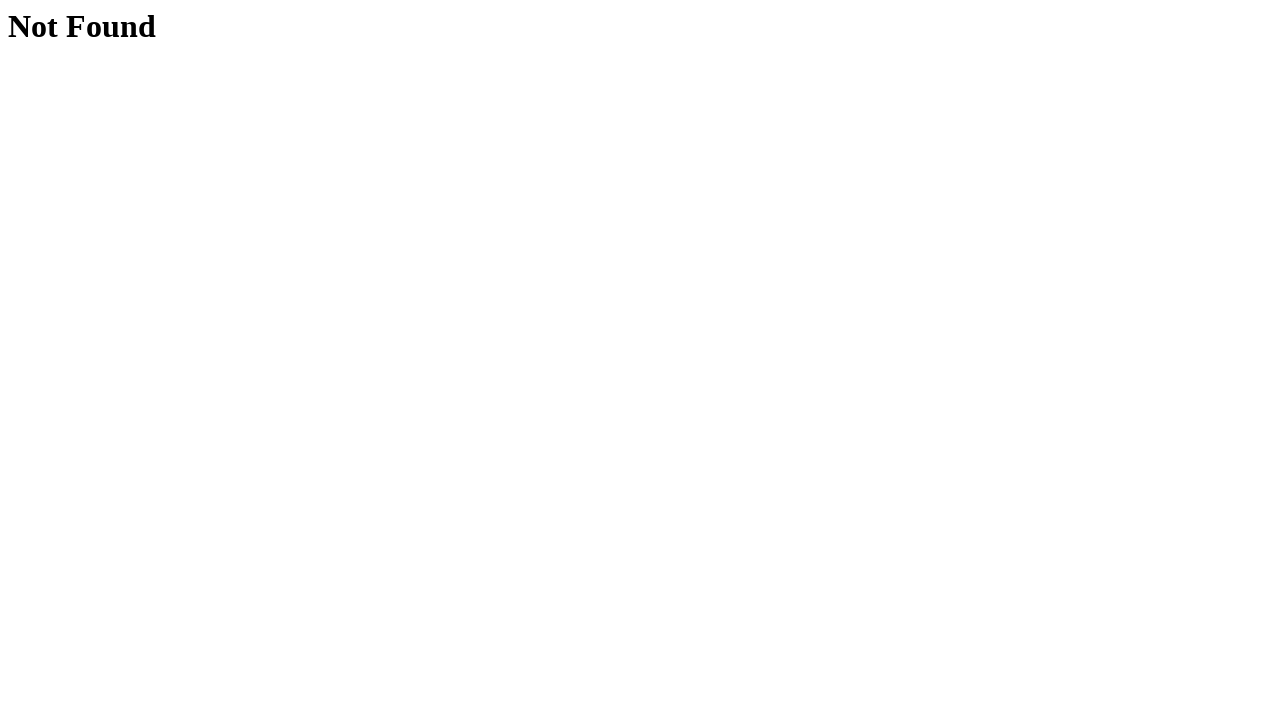